Fills out a practice form with personal information including name, email, gender, phone, subjects, hobbies, and address, then submits the form

Starting URL: https://demoqa.com/automation-practice-form

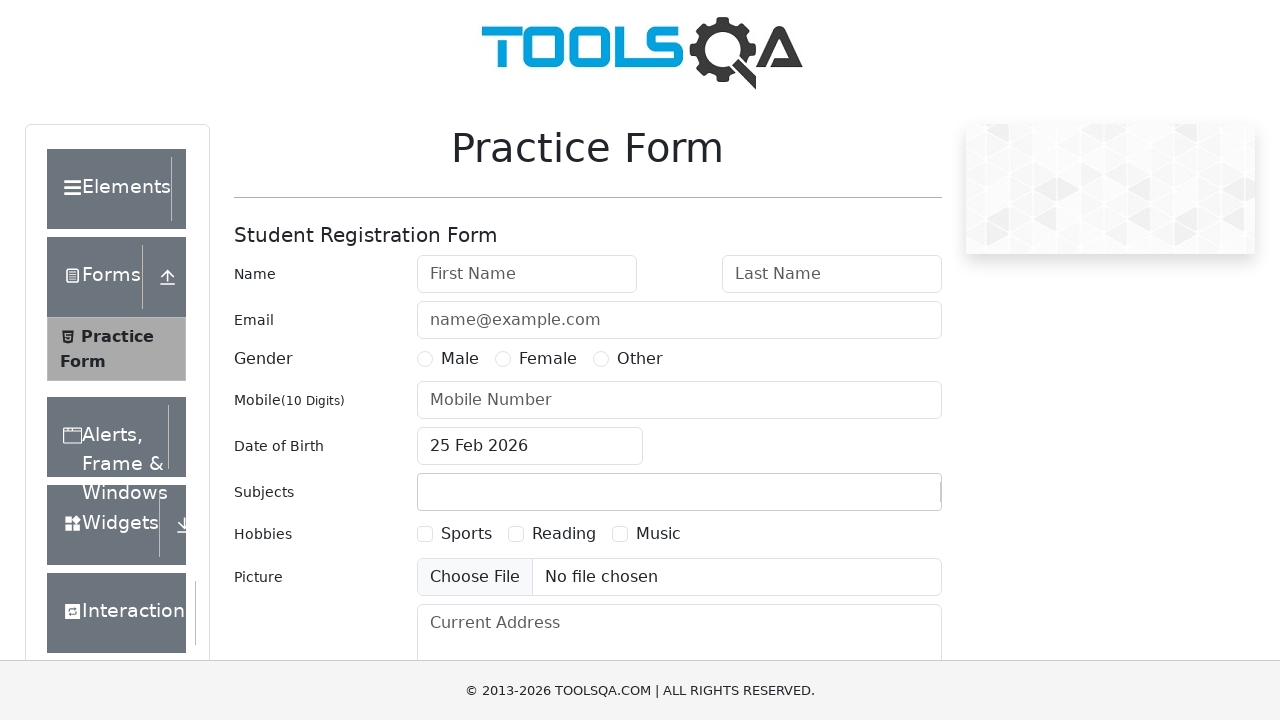

Filled first name field with 'Joaquin' on #firstName
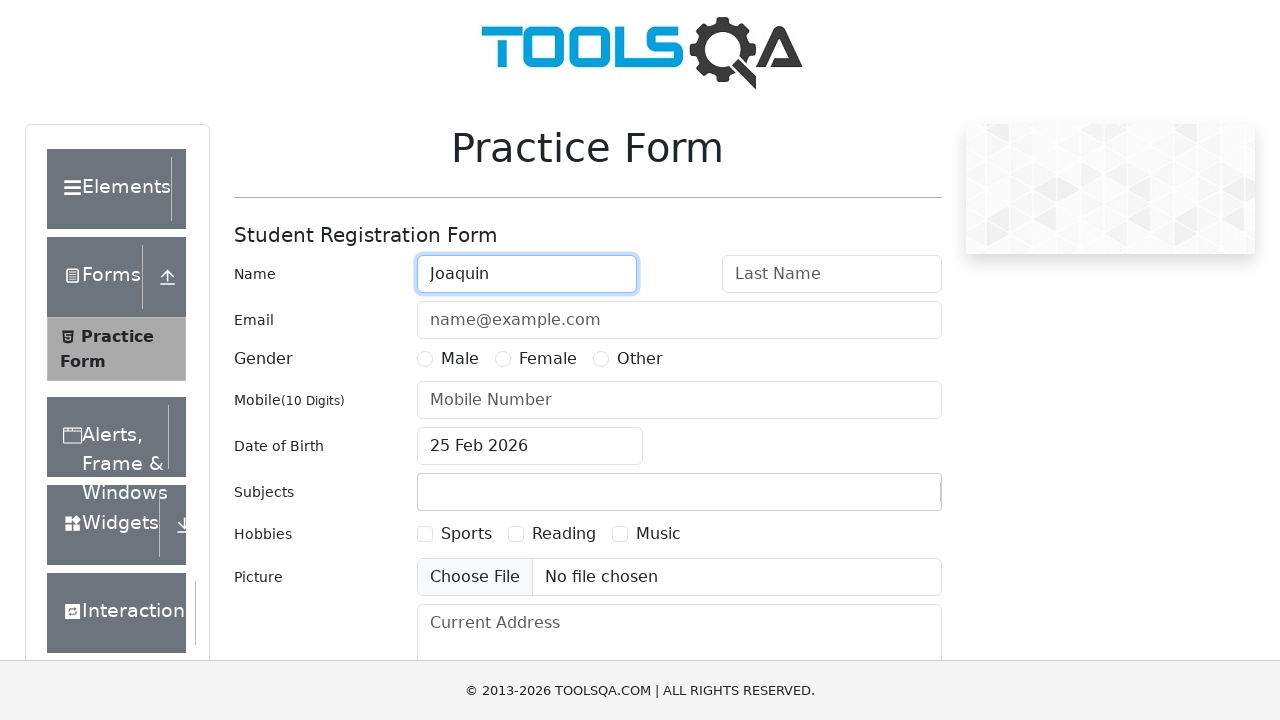

Filled last name field with 'Alvarez' on #lastName
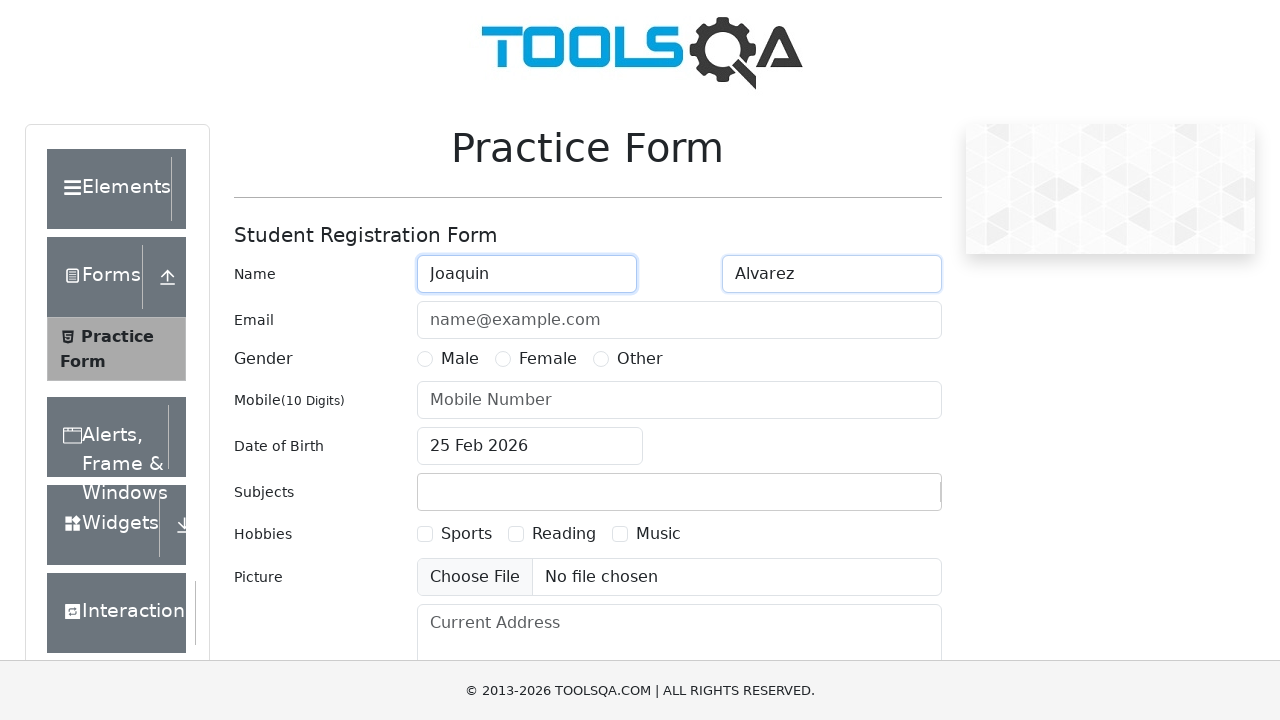

Filled email field with 'joaquin.alvarez@email.com' on #userEmail
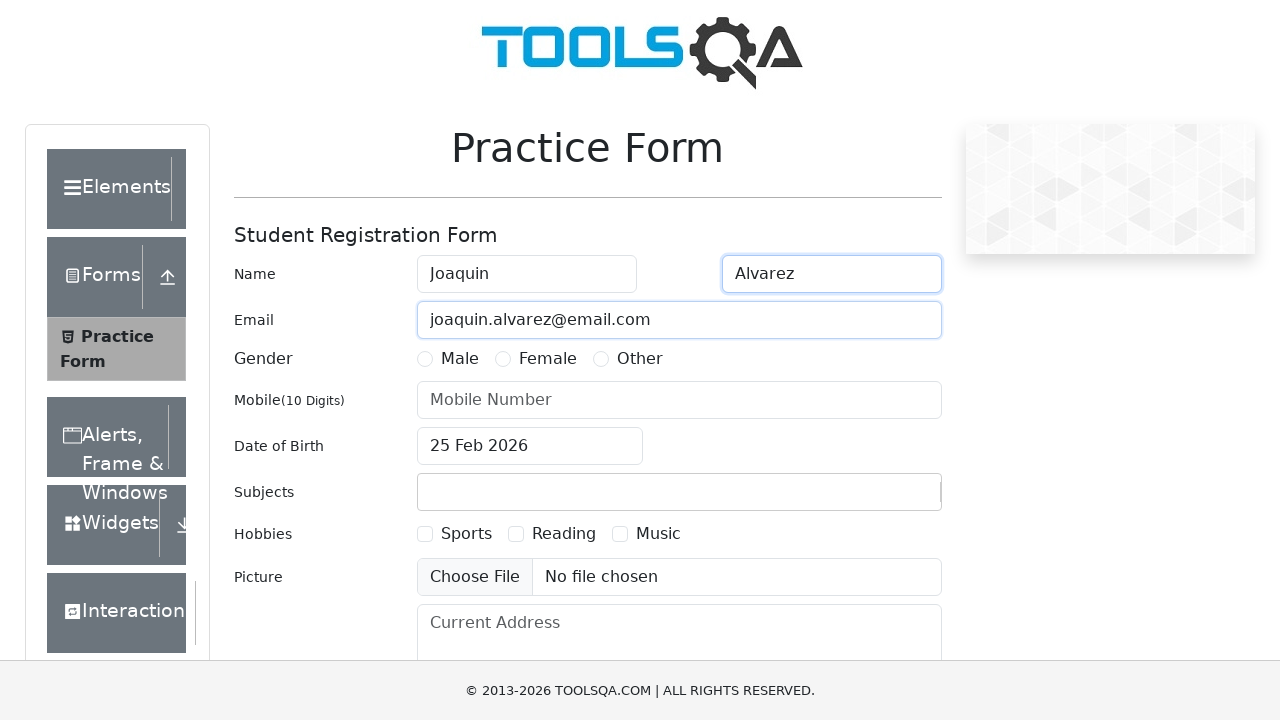

Selected gender (Male) at (448, 359) on xpath=//*[@id='genterWrapper']/div[2]/div[1]
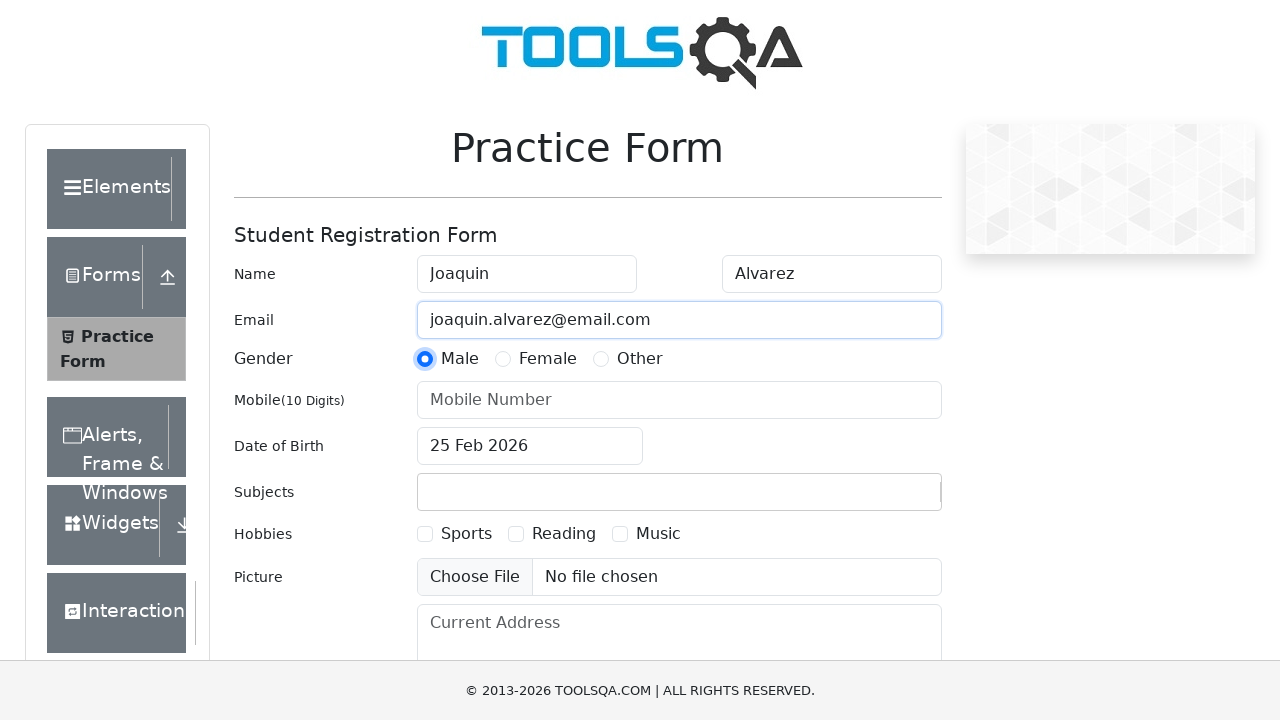

Filled mobile number field with '3334445556' on #userNumber
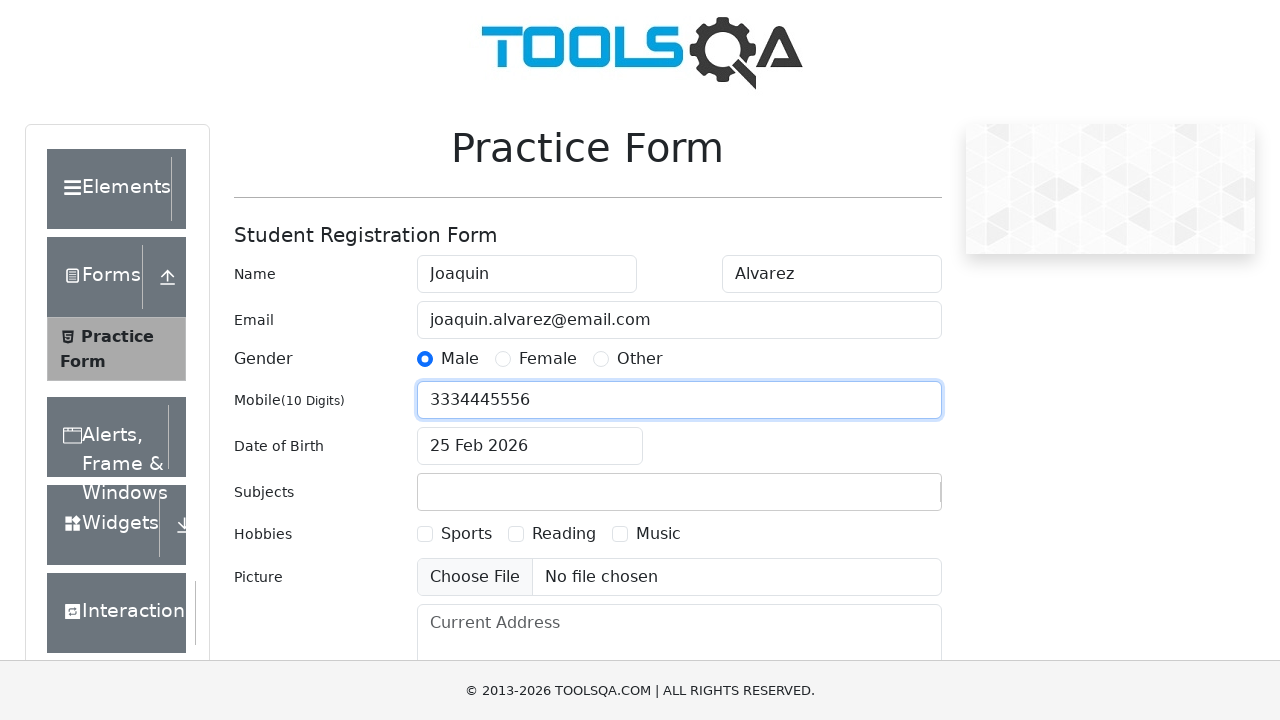

Entered 'Math' in subjects field on #subjectsInput
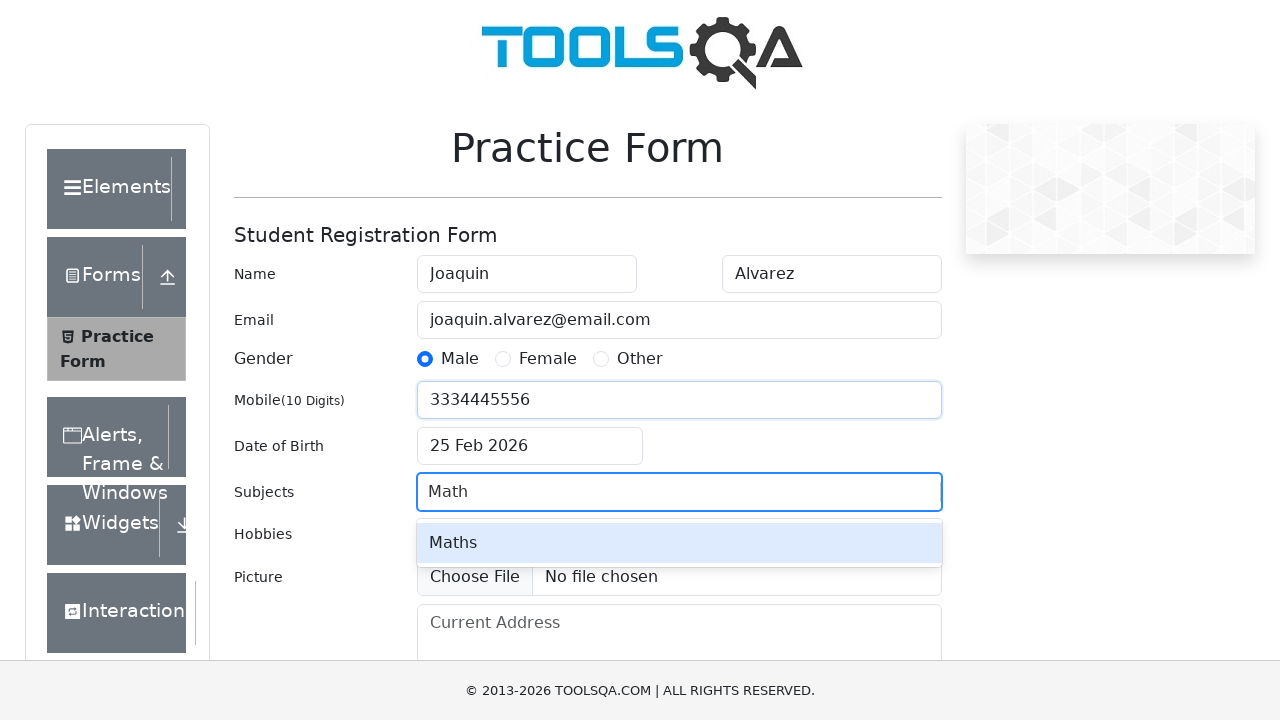

Pressed Enter to add Math subject on #subjectsInput
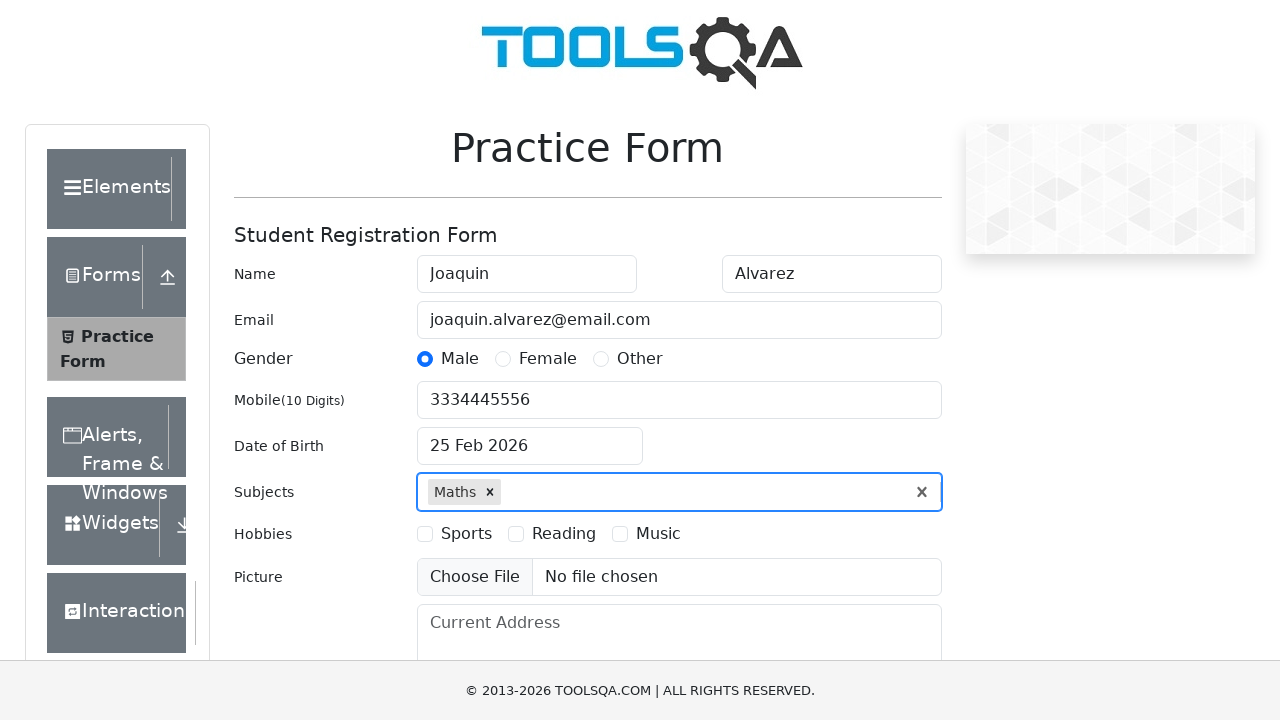

Entered 'sci' in subjects field on #subjectsInput
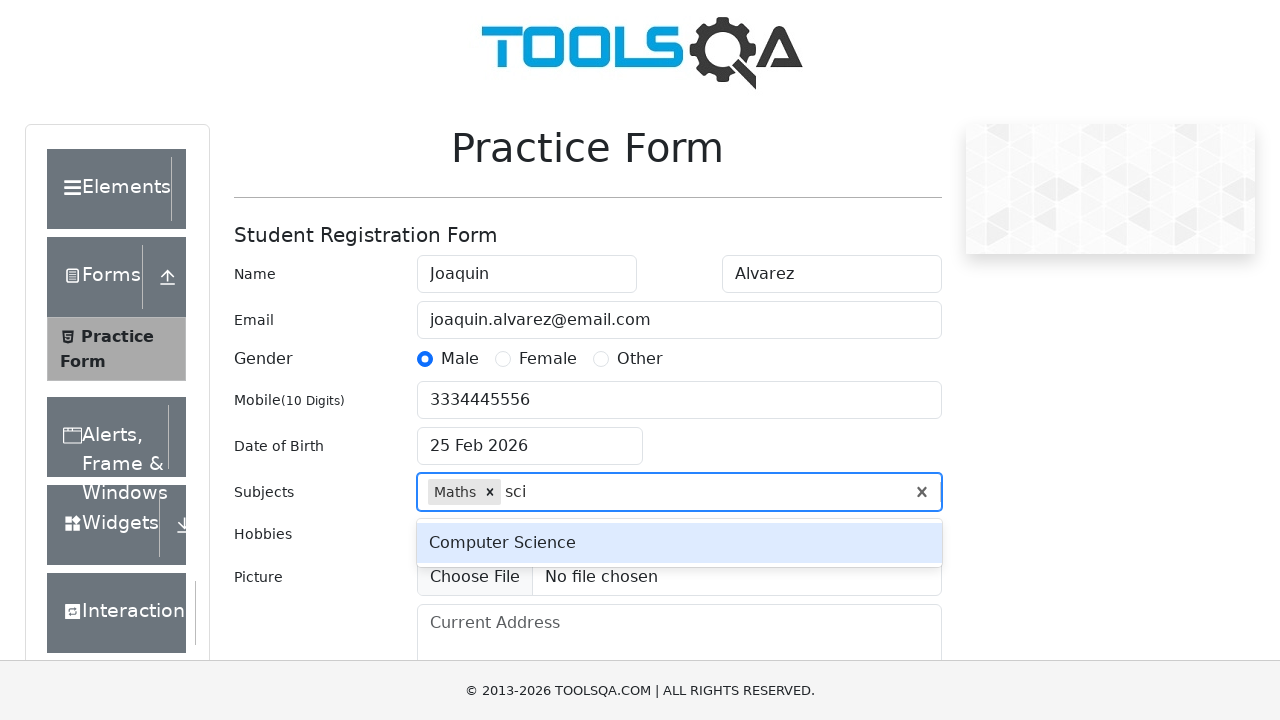

Pressed Enter to add Science subject on #subjectsInput
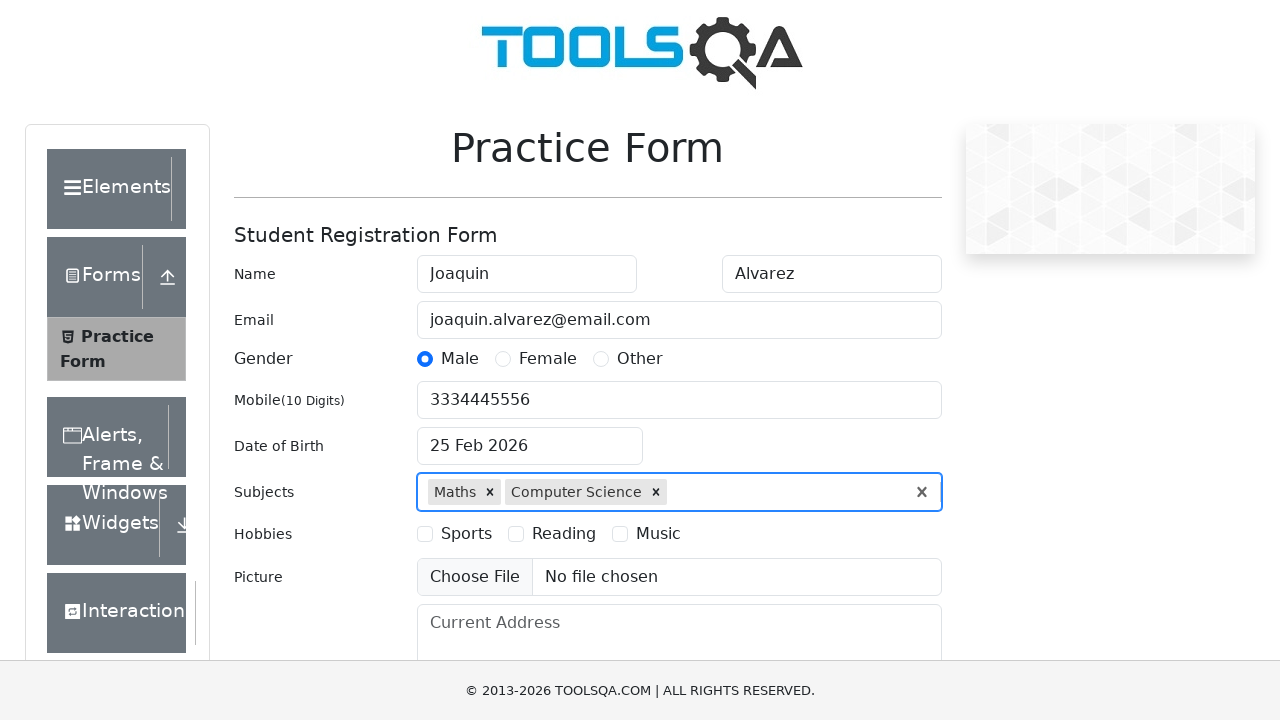

Selected Music hobby at (658, 534) on xpath=//*[@id='hobbiesWrapper']/div[2]/div[3]/label
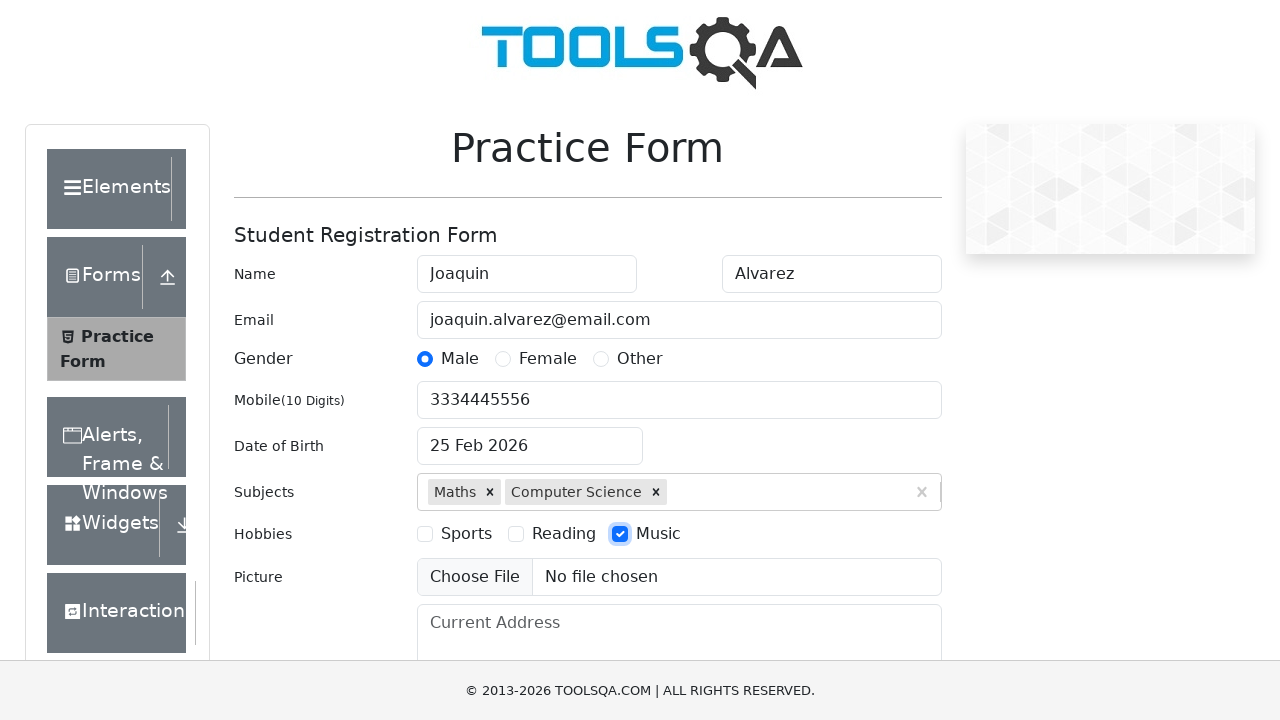

Filled current address field with 'Calle 00 #00 - 00' on #currentAddress
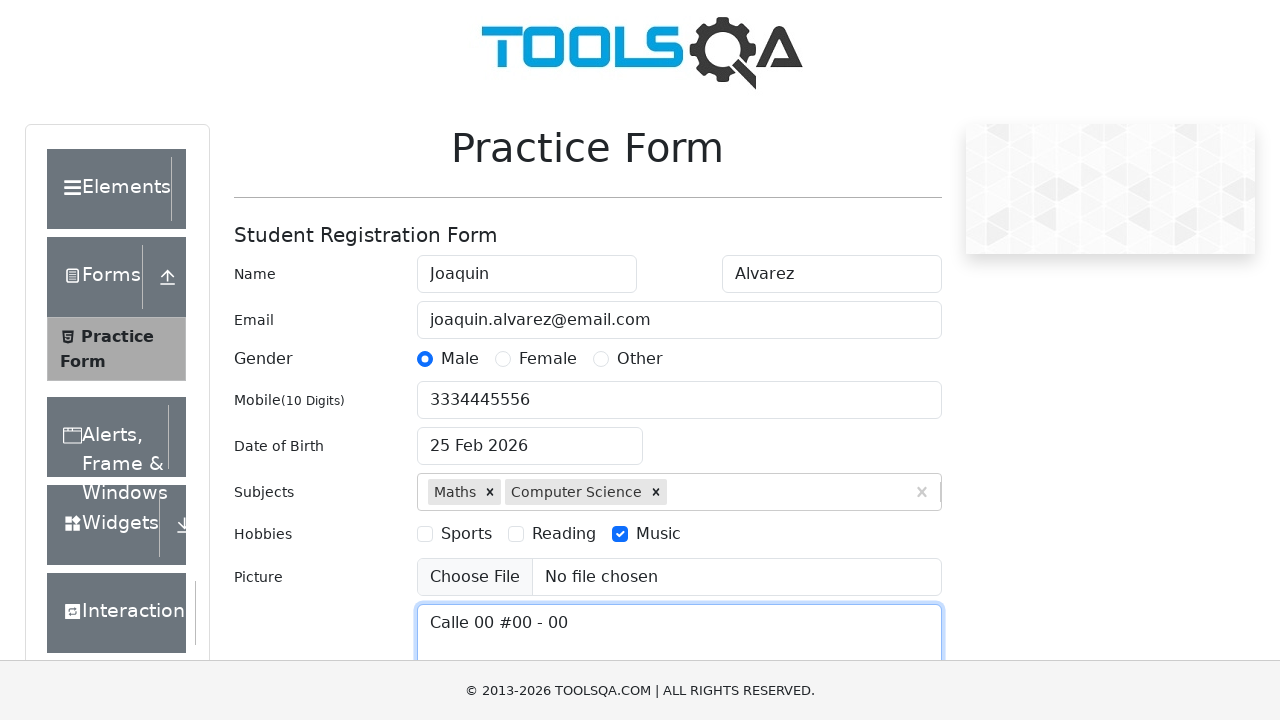

Submitted form by pressing Enter on first name field on #firstName
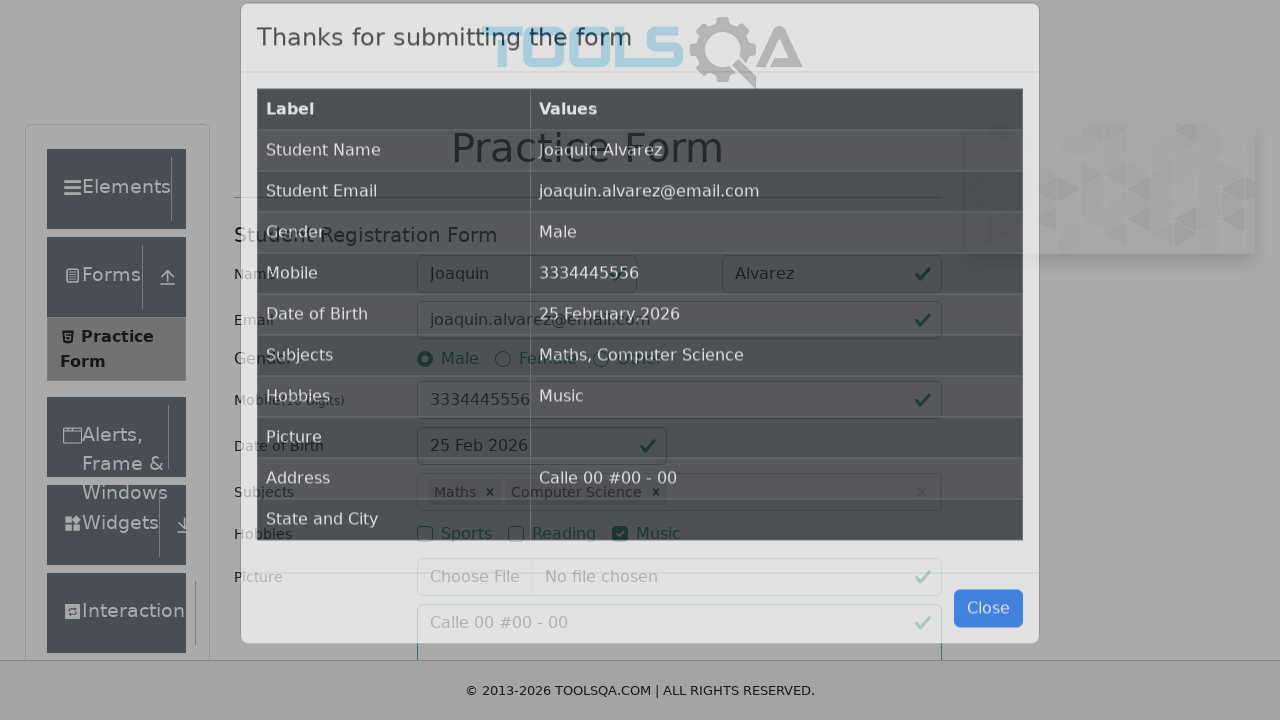

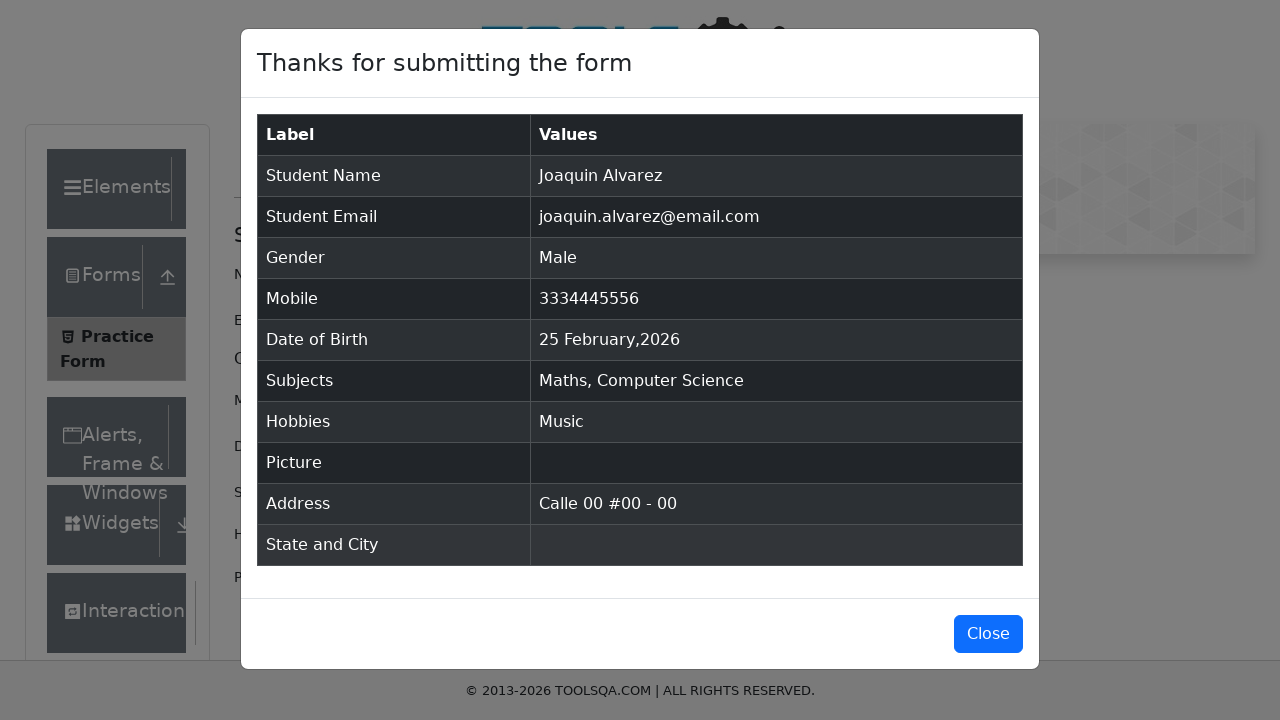